Tests the Contact Sales form validation on Prometheus Group's website by filling only first and last name fields, leaving other required fields empty, submitting the form, and verifying that appropriate validation error messages appear for the incomplete required fields.

Starting URL: https://www.prometheusgroup.com/

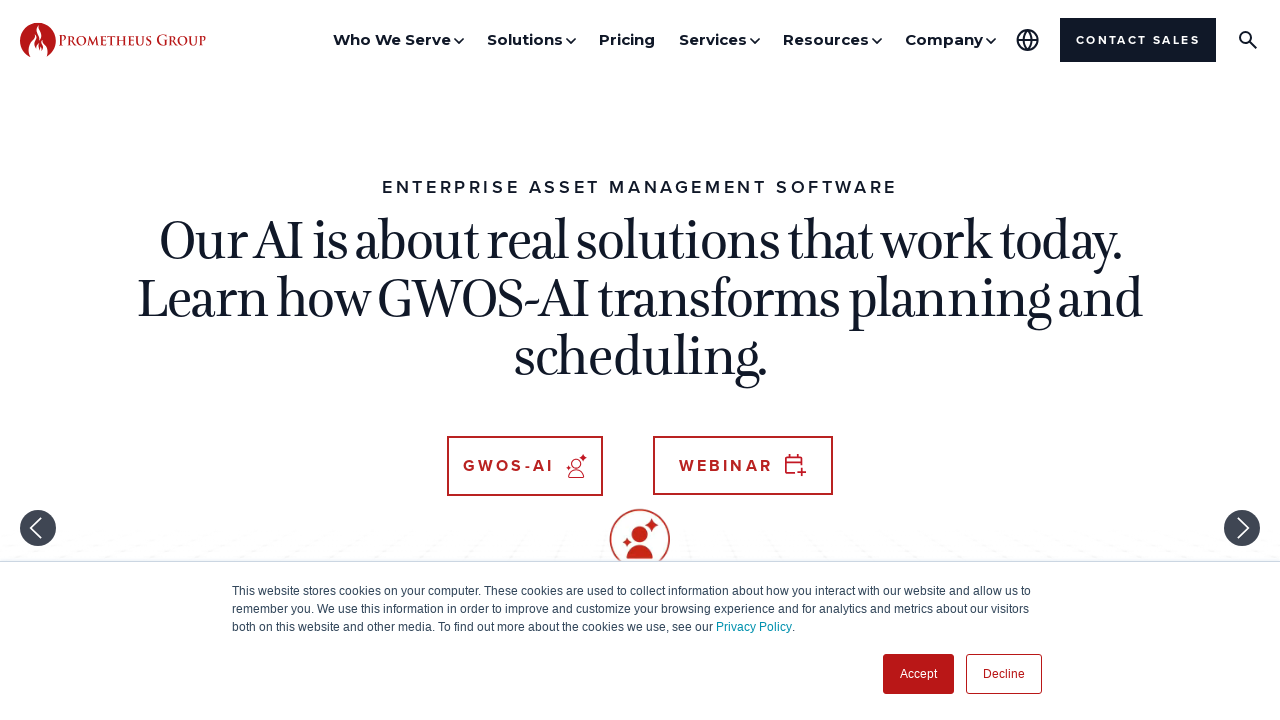

Clicked on 'Contact Sales' link at (1138, 40) on internal:role=link[name="Contact Sales"i]
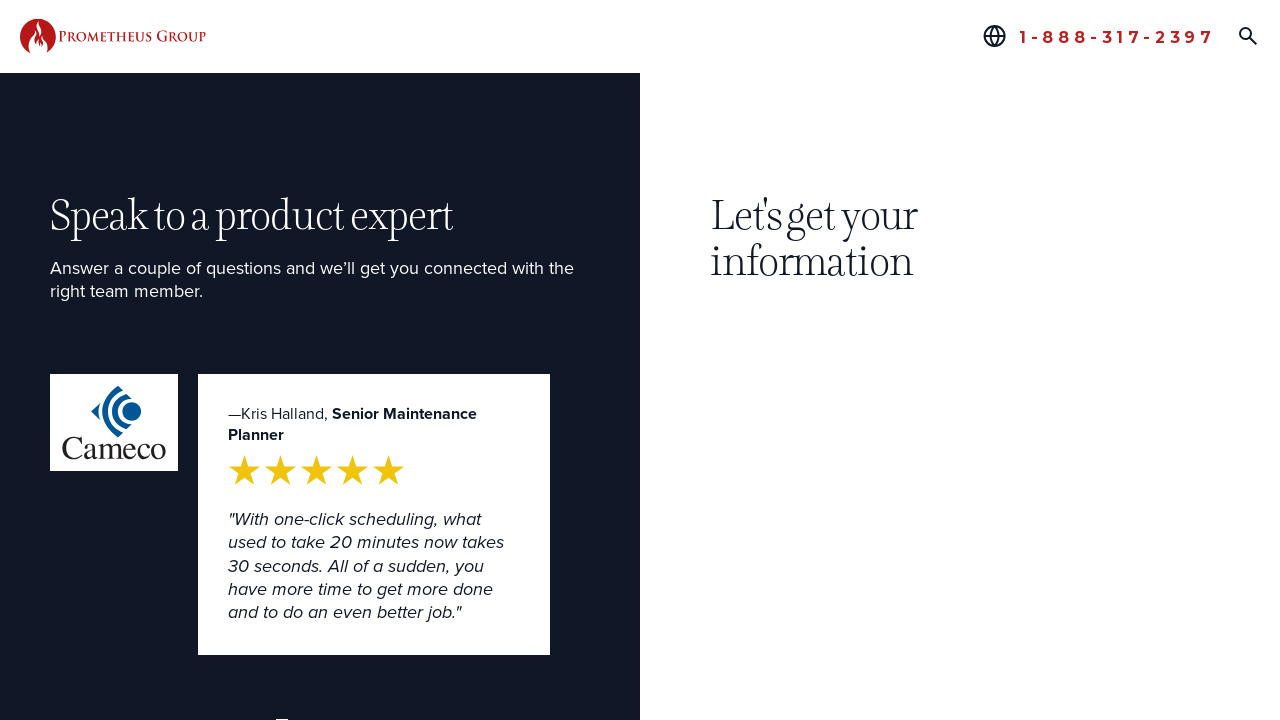

Contact form loaded successfully
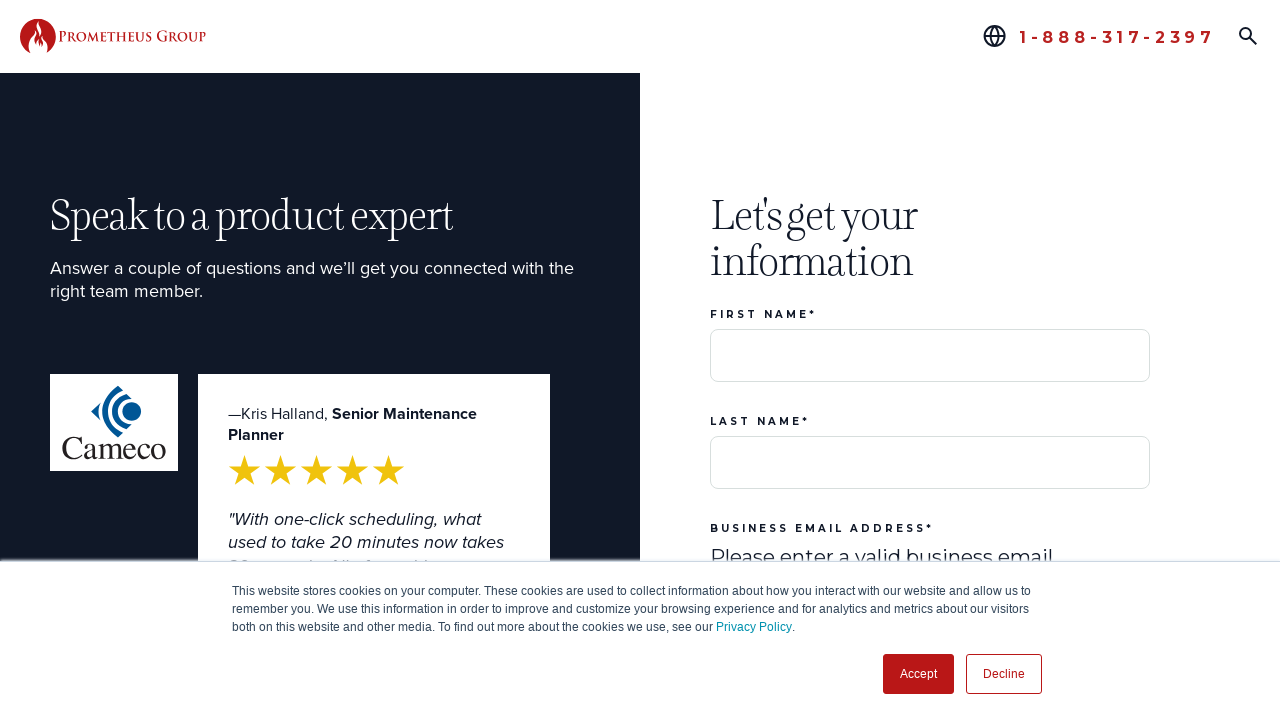

Clicked on First Name field at (930, 356) on internal:role=textbox[name="First Name*"i]
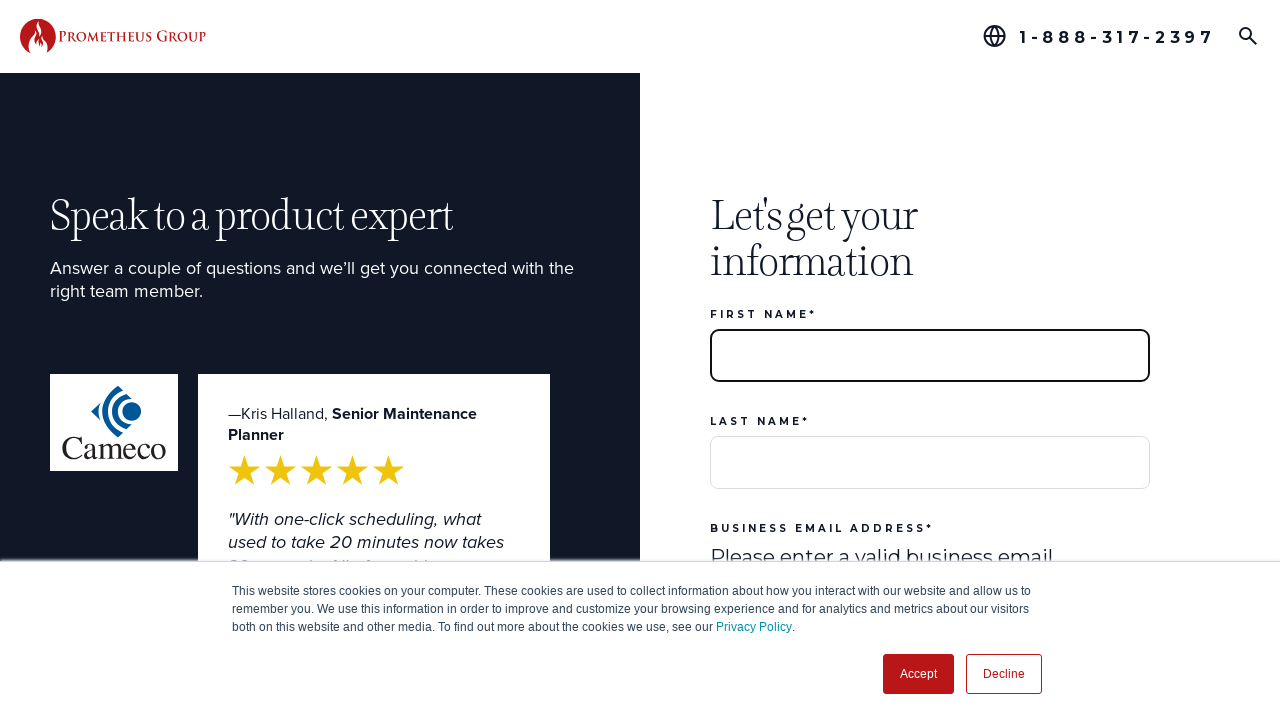

Filled First Name field with 'First' on internal:role=textbox[name="First Name*"i]
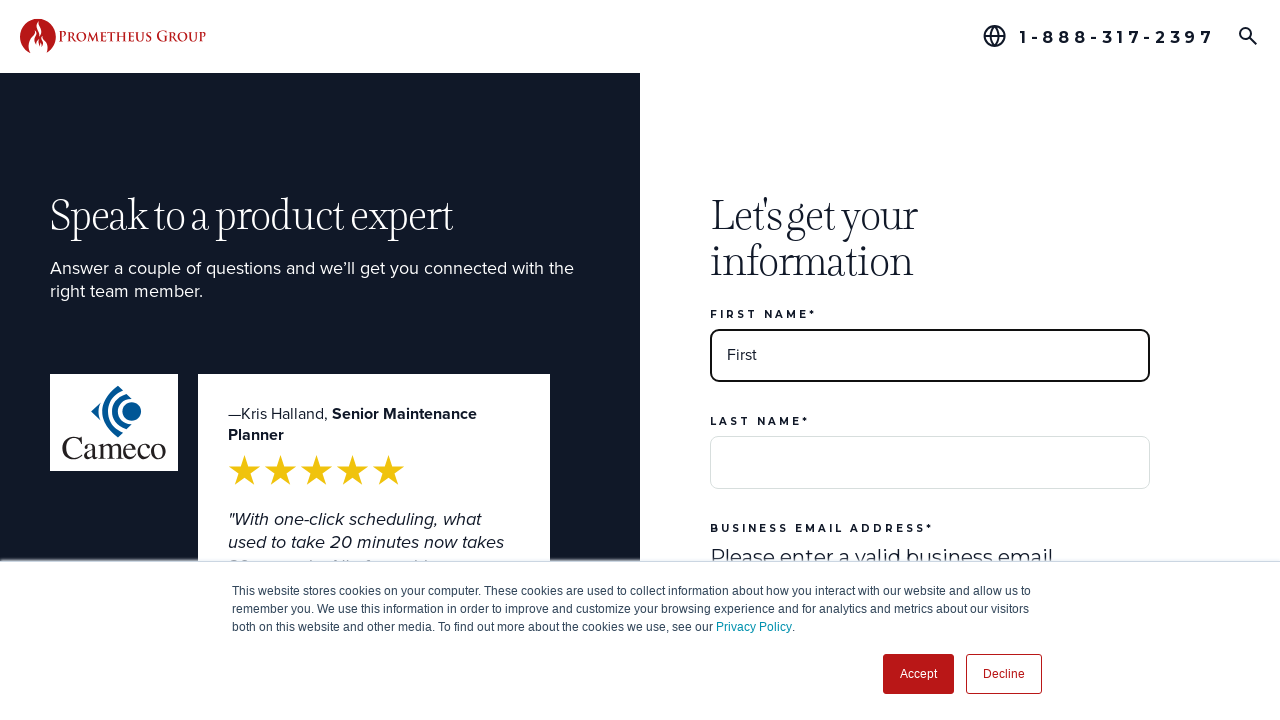

Clicked on Last Name field at (930, 462) on internal:role=textbox[name="Last Name*"i]
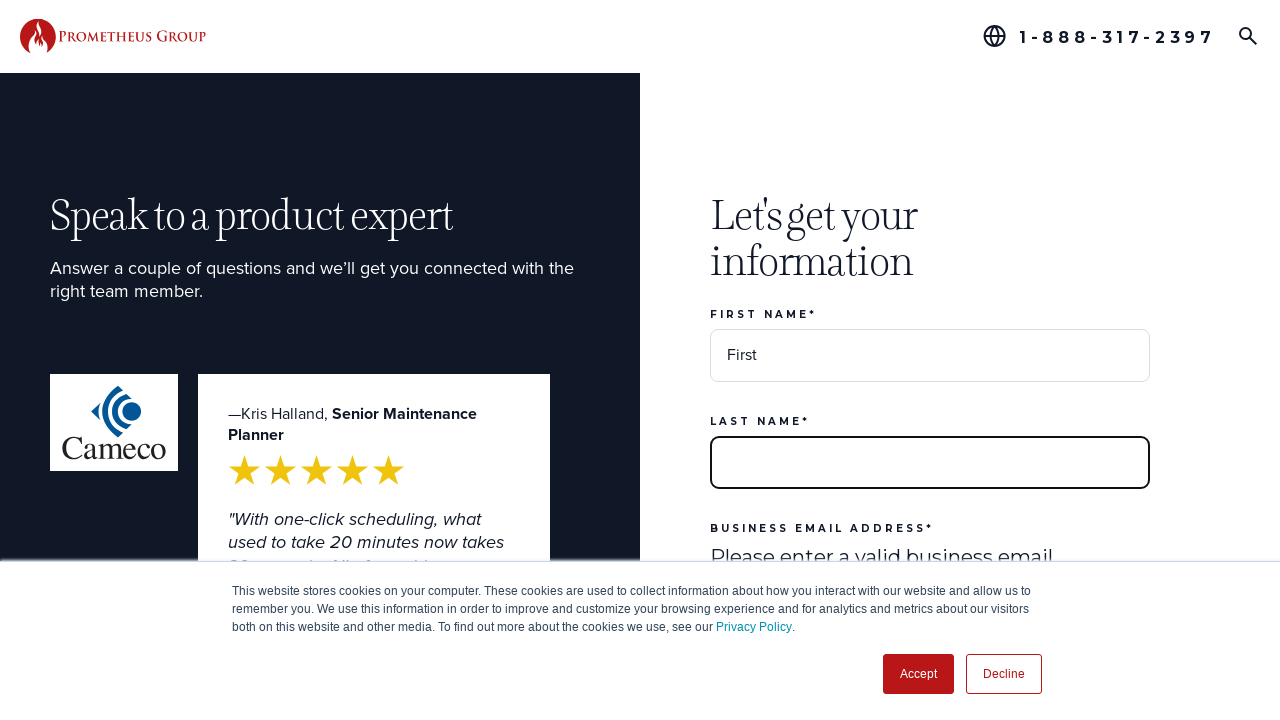

Filled Last Name field with 'Last' on internal:role=textbox[name="Last Name*"i]
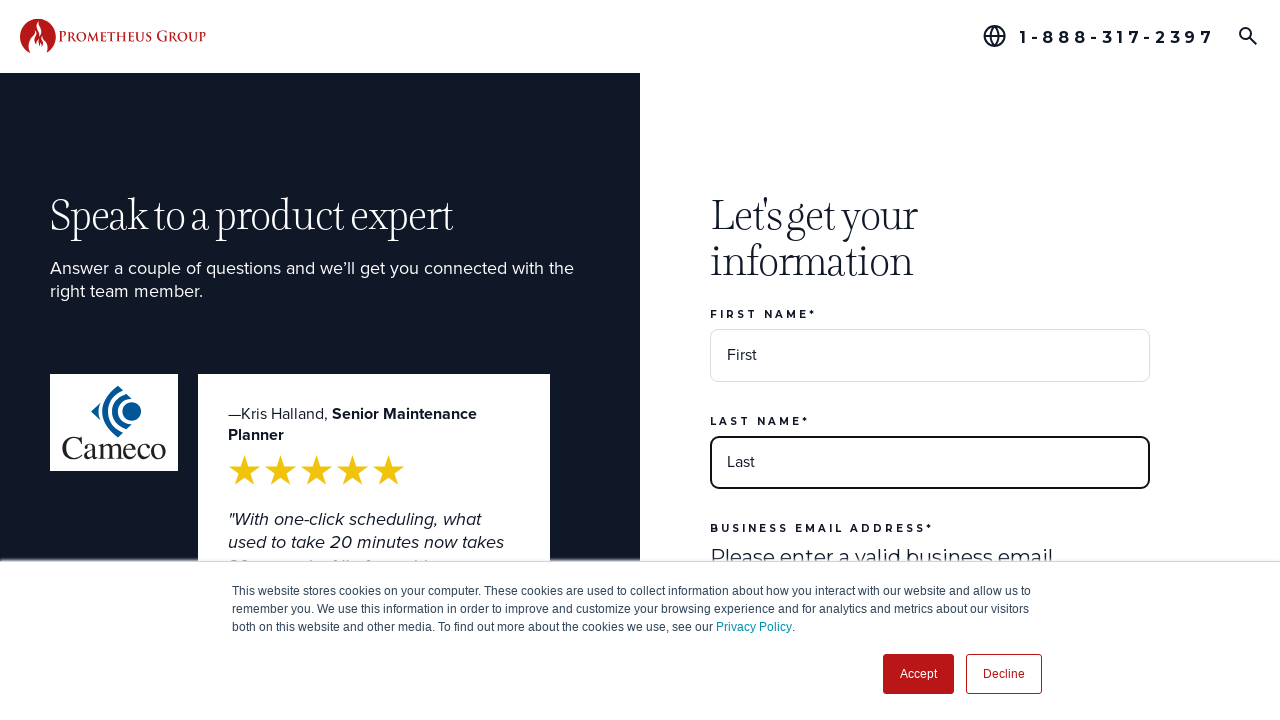

Clicked 'Contact Us' button to submit incomplete form at (818, 554) on internal:role=button[name="Contact Us"i]
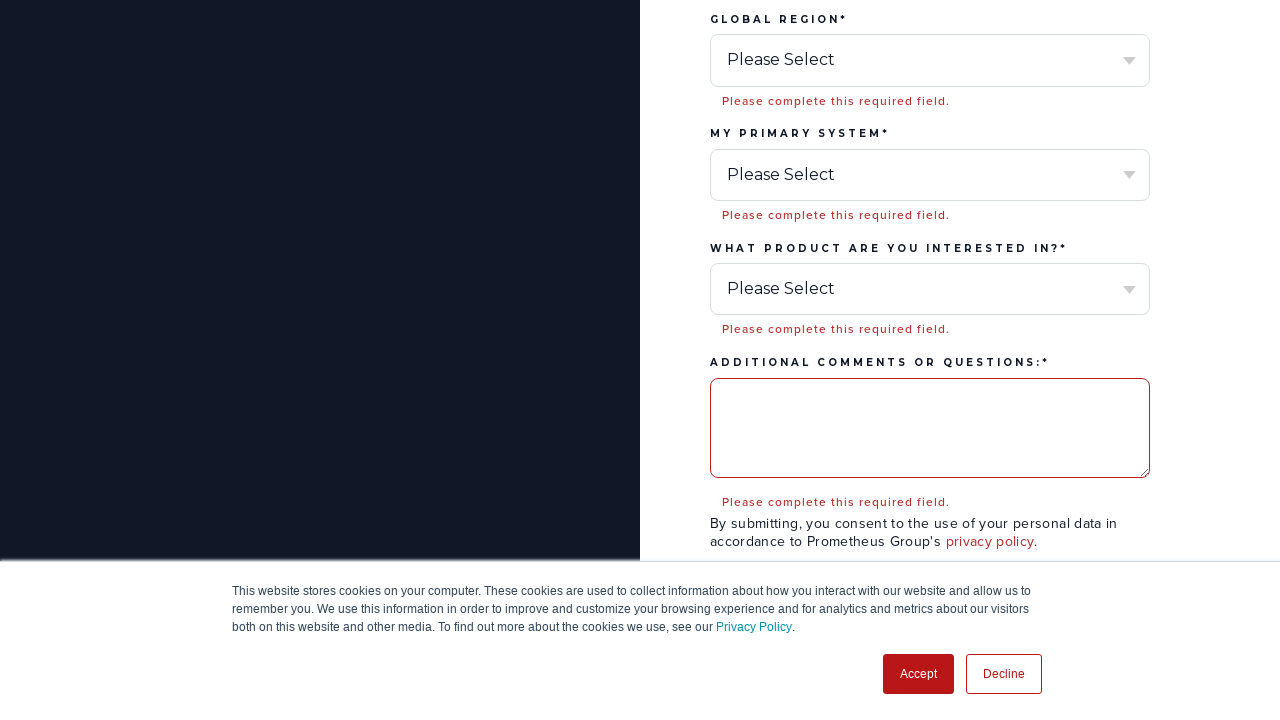

Validation error message appeared indicating incomplete required fields
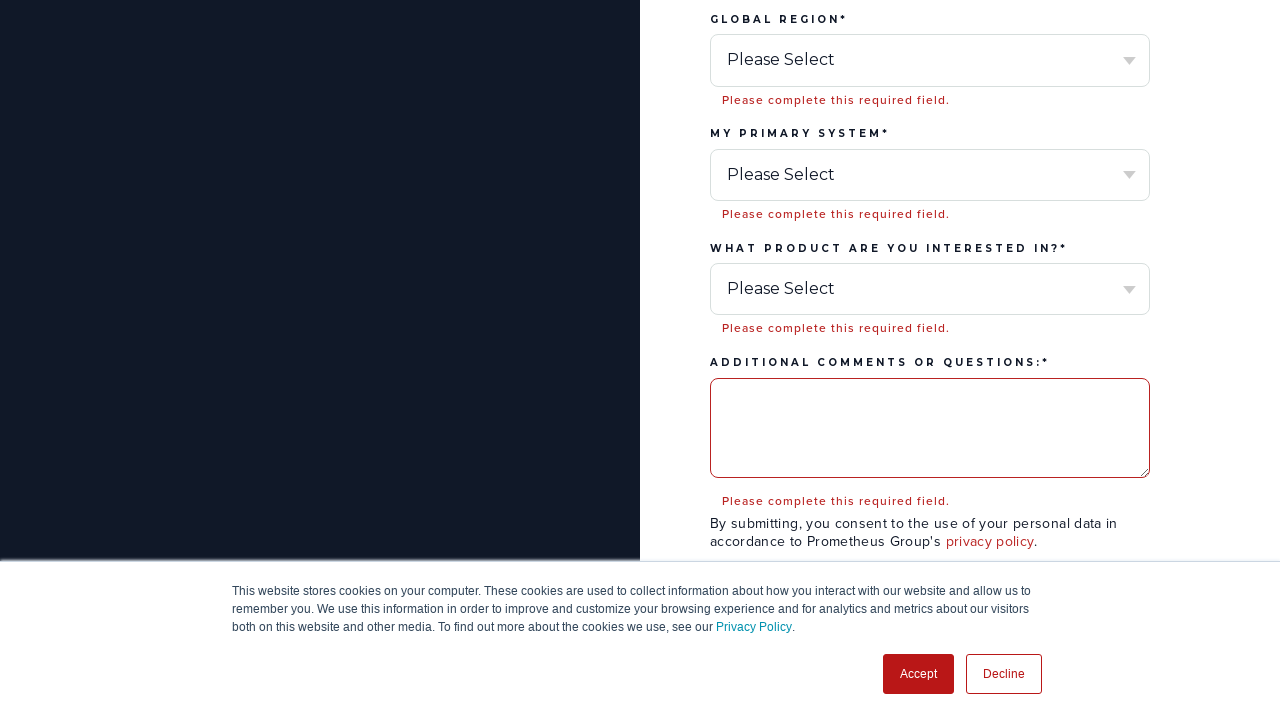

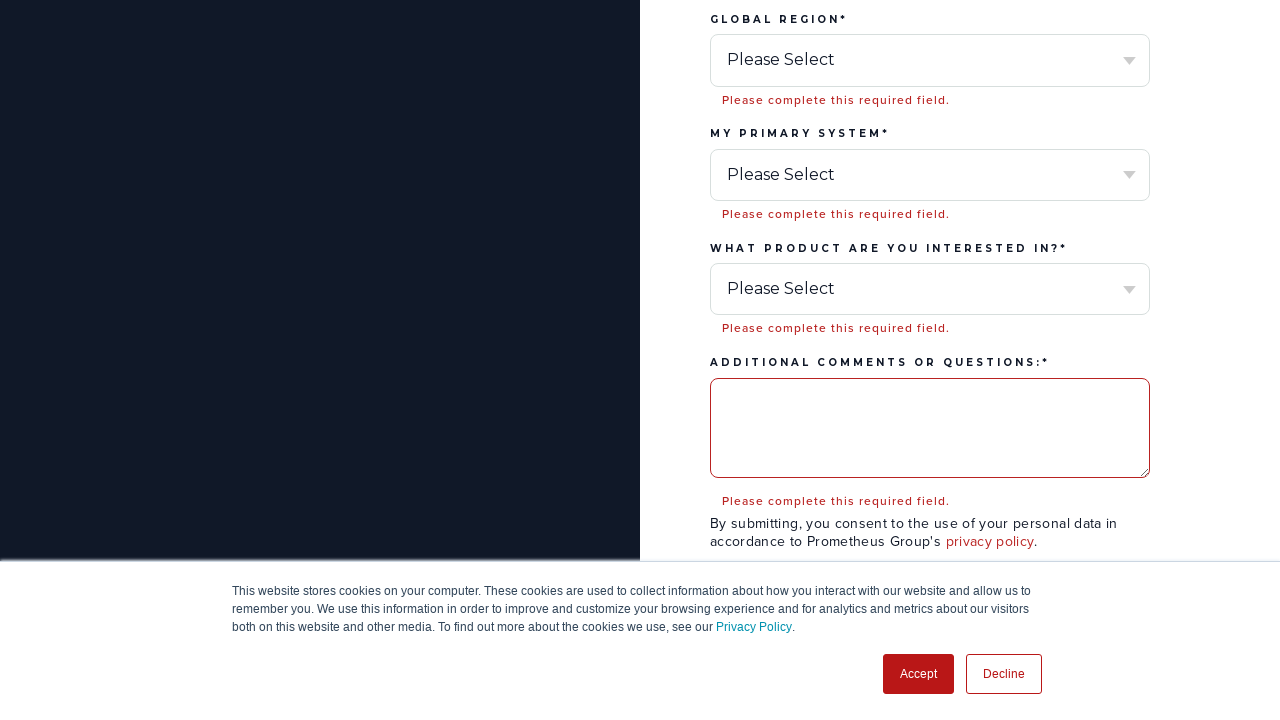